Navigates to the OrangeHRM page and verifies that a header image is present on the page

Starting URL: http://alchemy.hguy.co/orangehrm

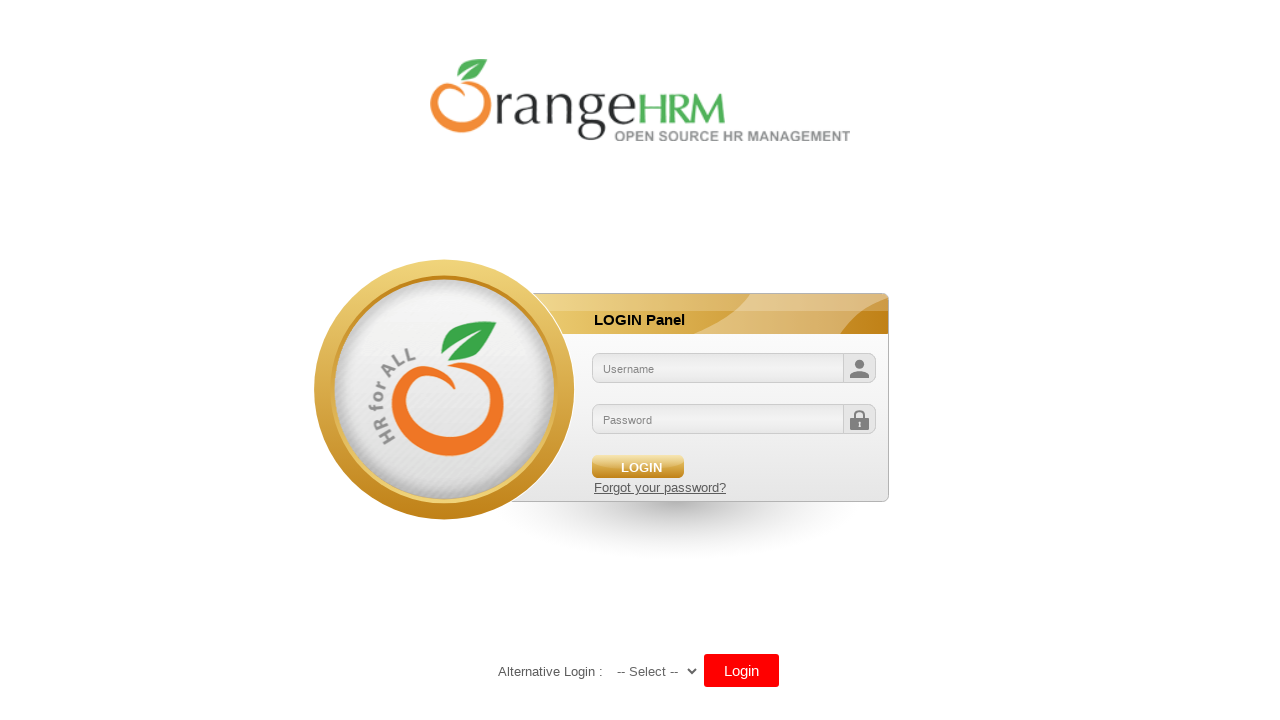

Navigated to OrangeHRM page
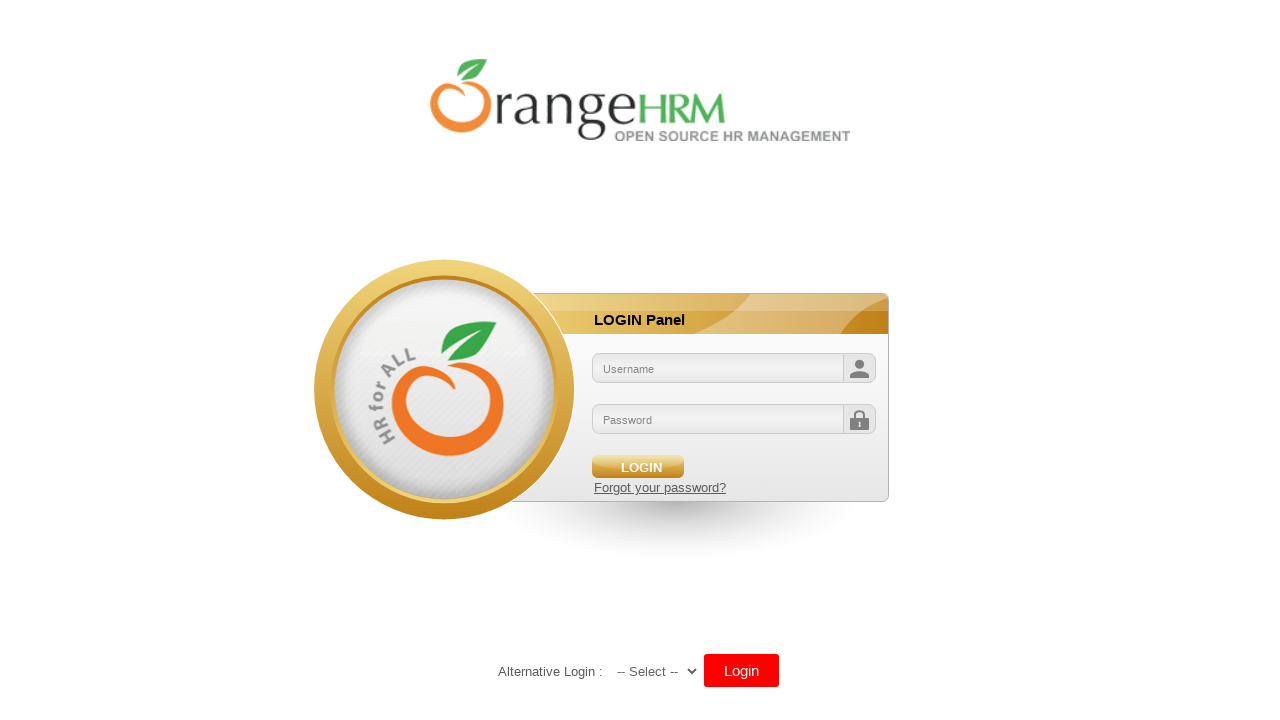

Header image is visible on the page
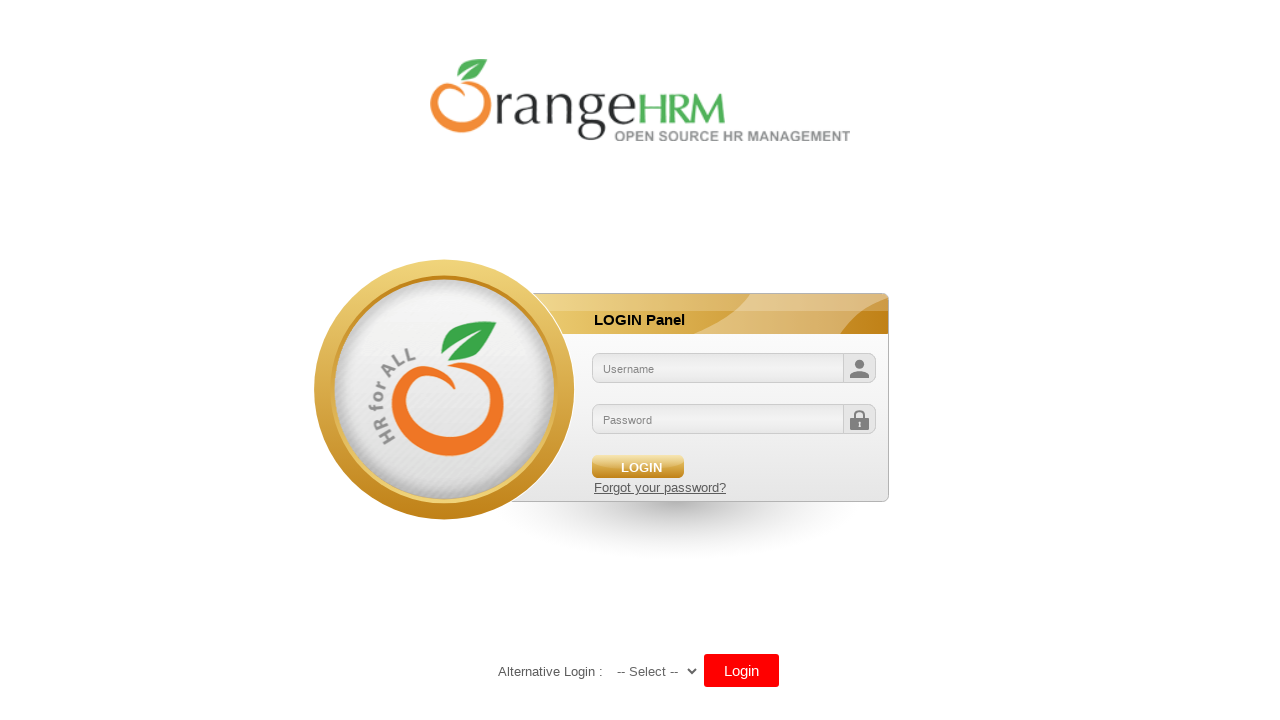

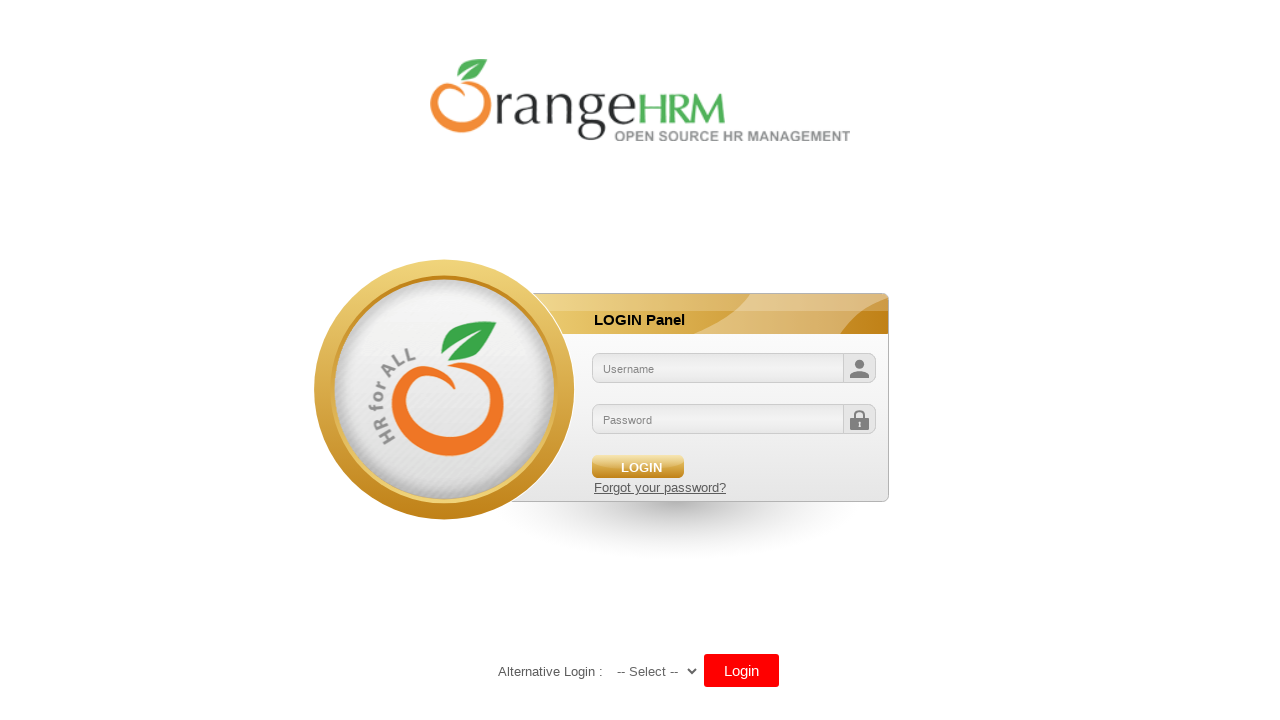